Navigates to LambdaTest Selenium playground page and maximizes the browser window

Starting URL: https://www.lambdatest.com/selenium-playground/

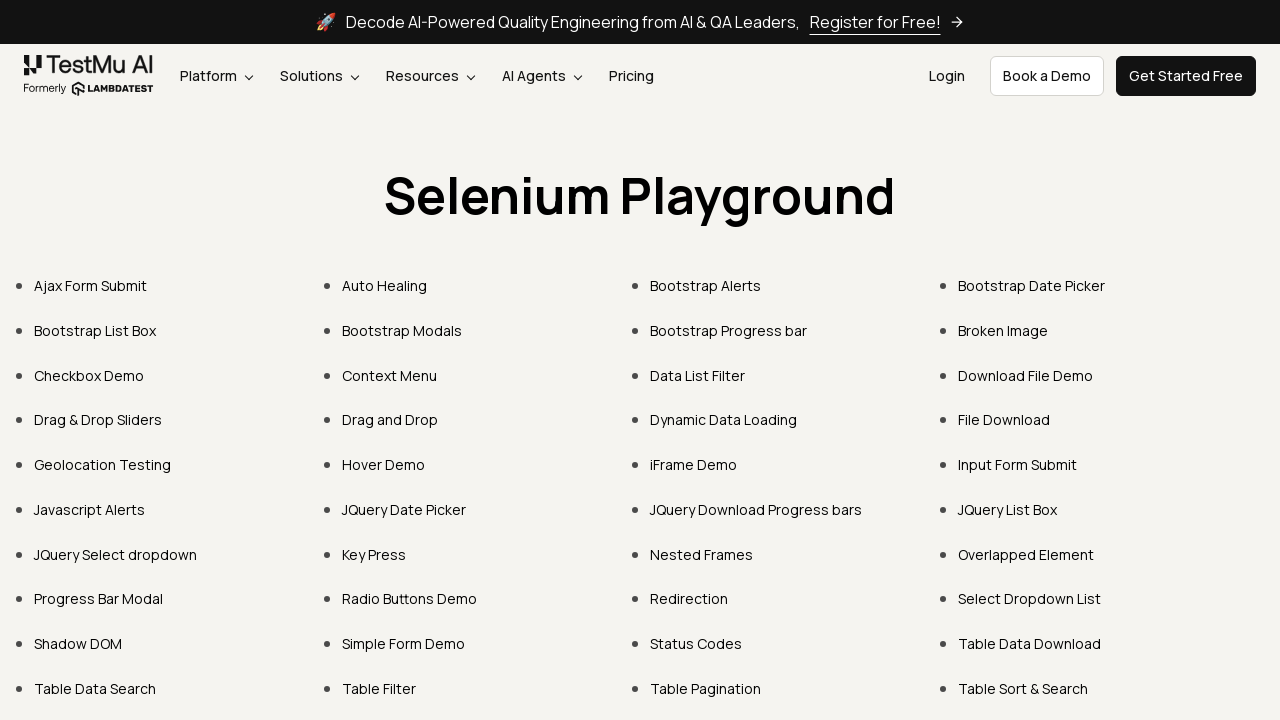

Set viewport size to 1920x1080 to maximize browser window
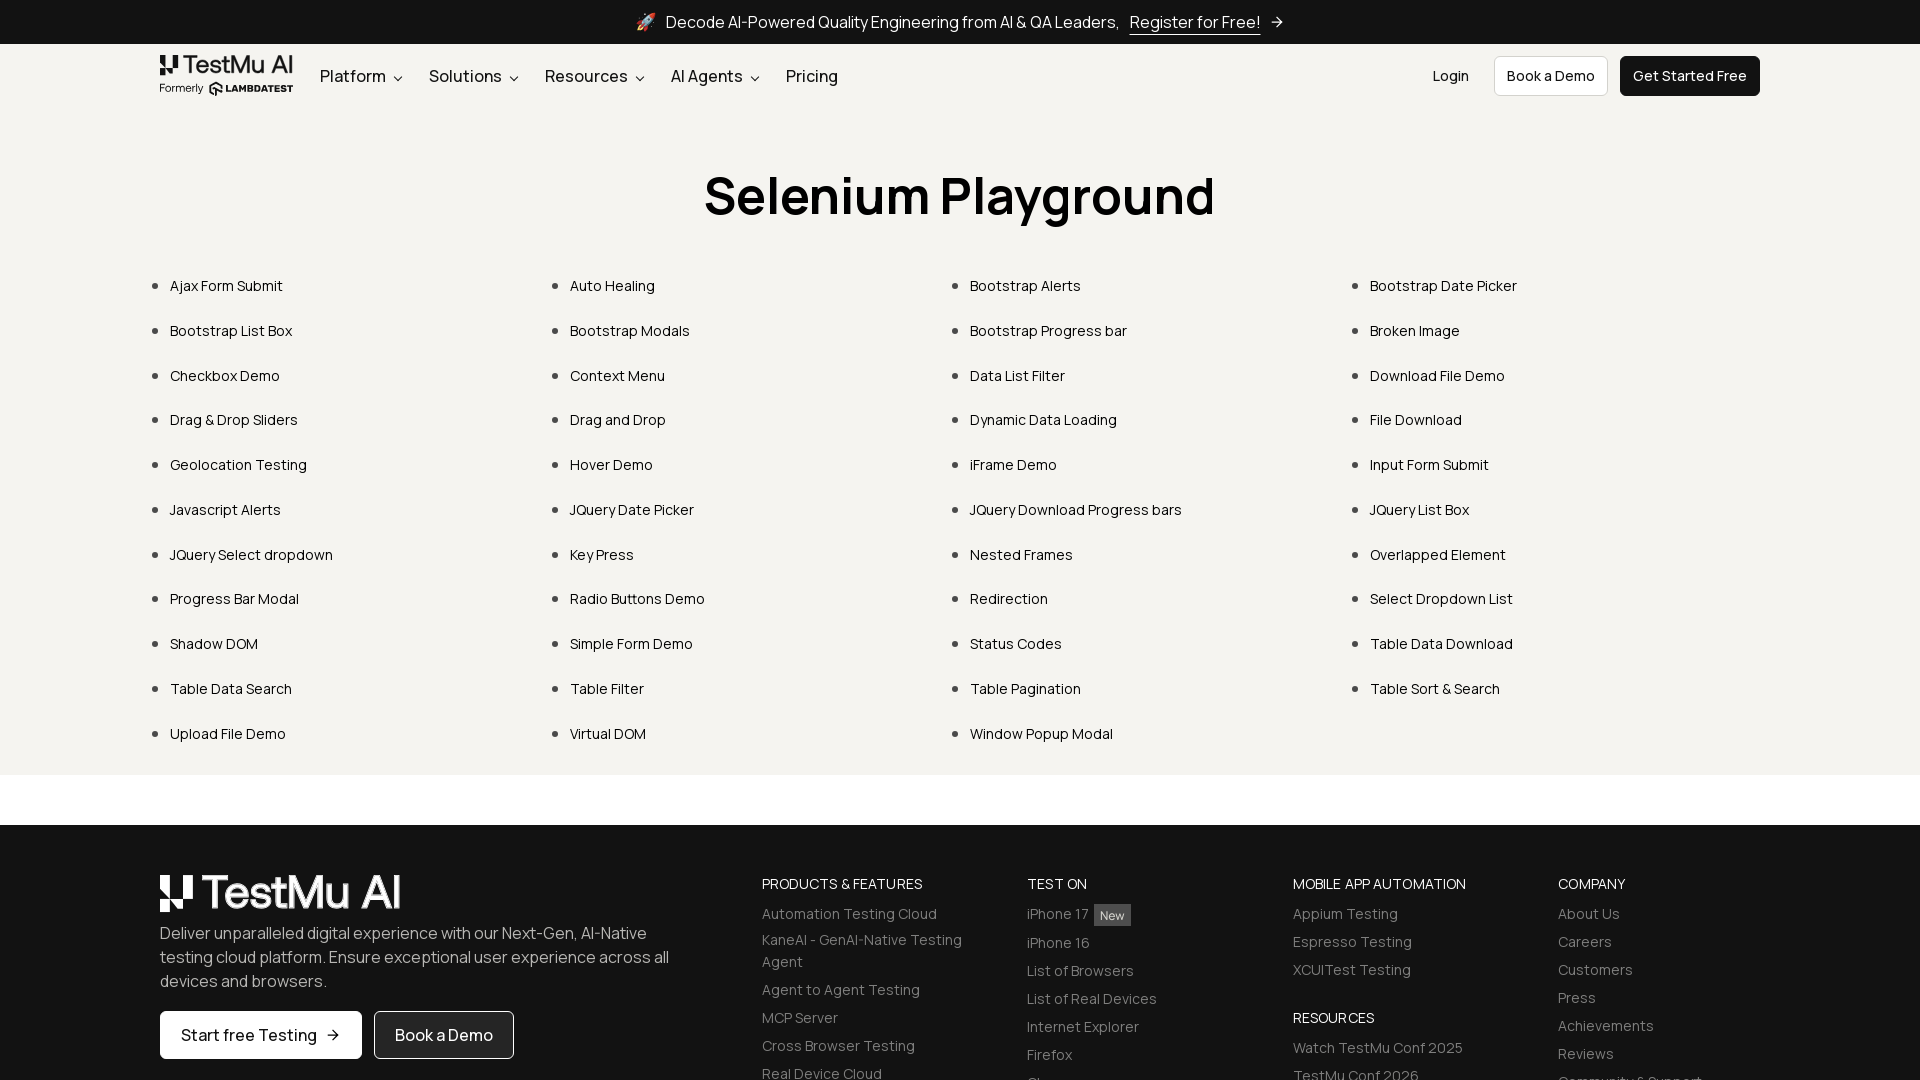

Navigated to LambdaTest Selenium playground page
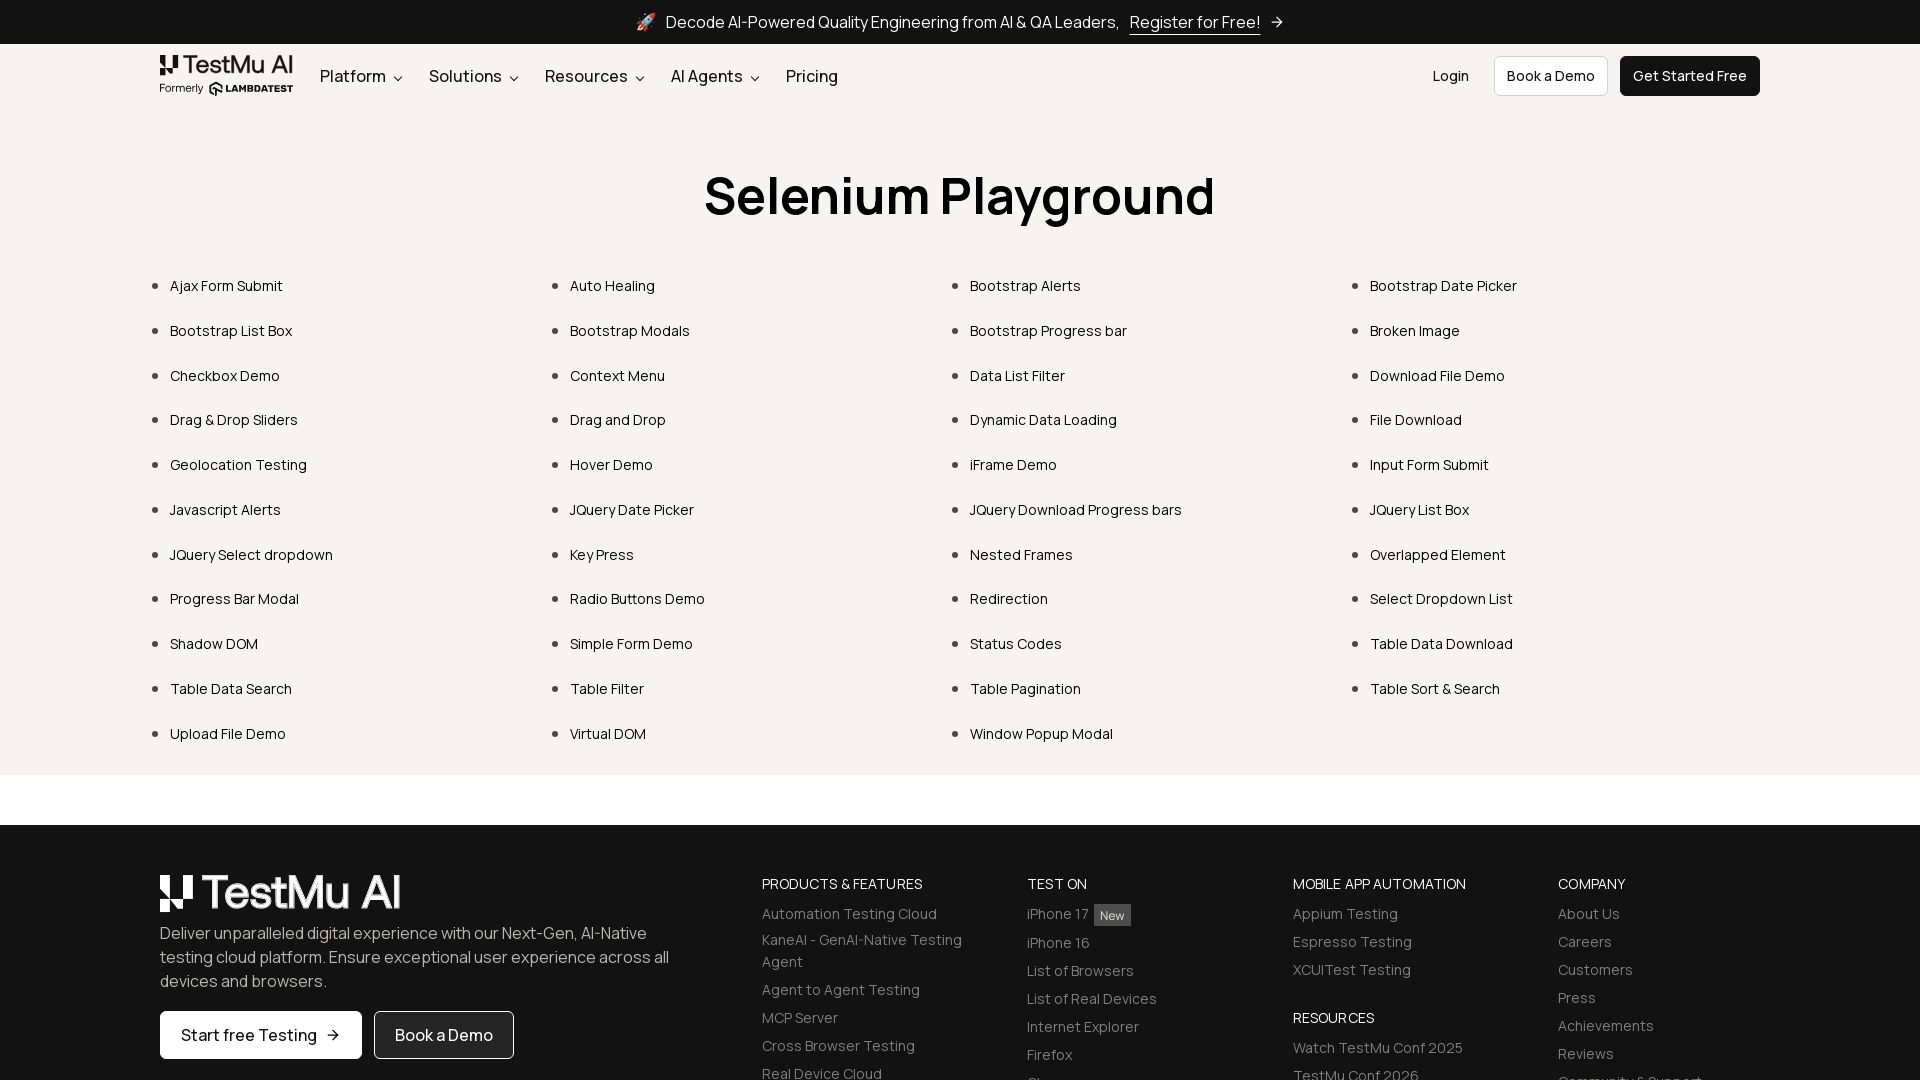

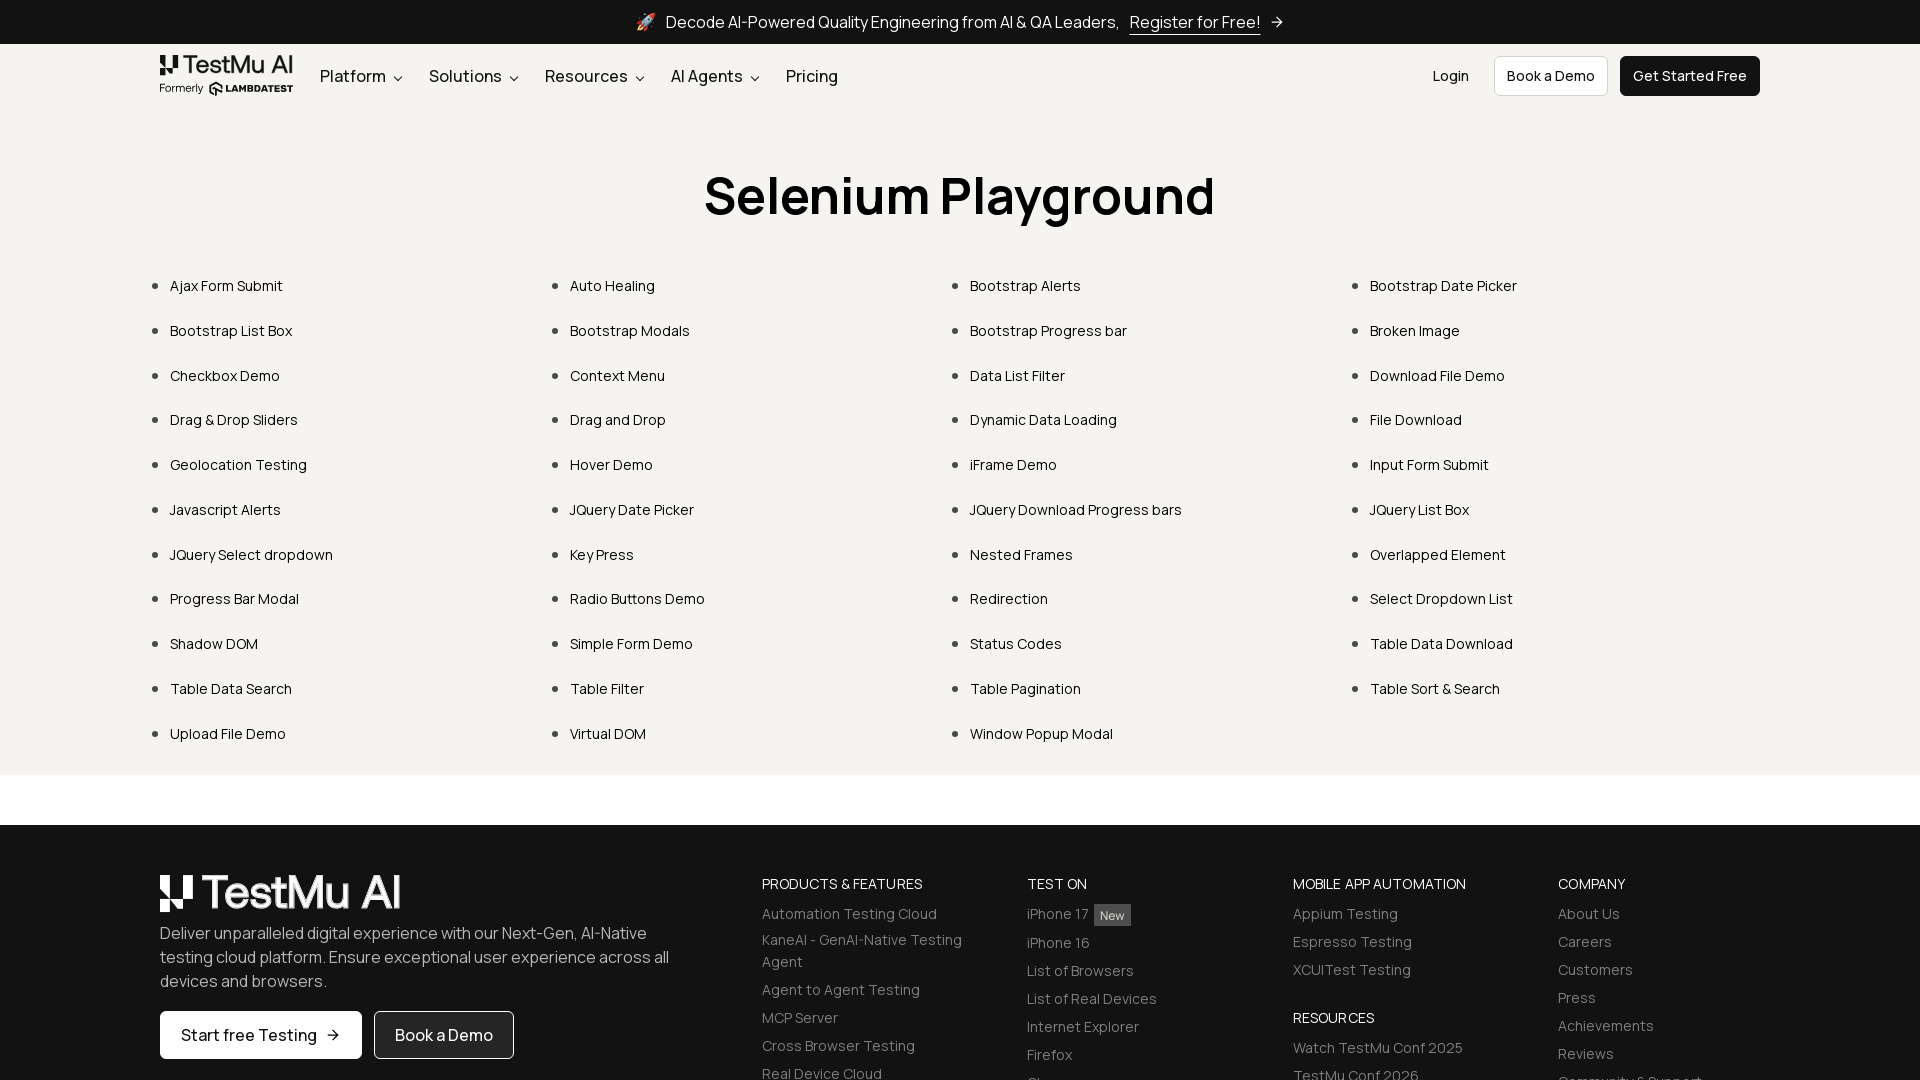